Navigates to Demoblaze e-commerce demo site, scrolls down the page, clicks the next page button, and selects a product from the catalog.

Starting URL: https://demoblaze.com/index.html

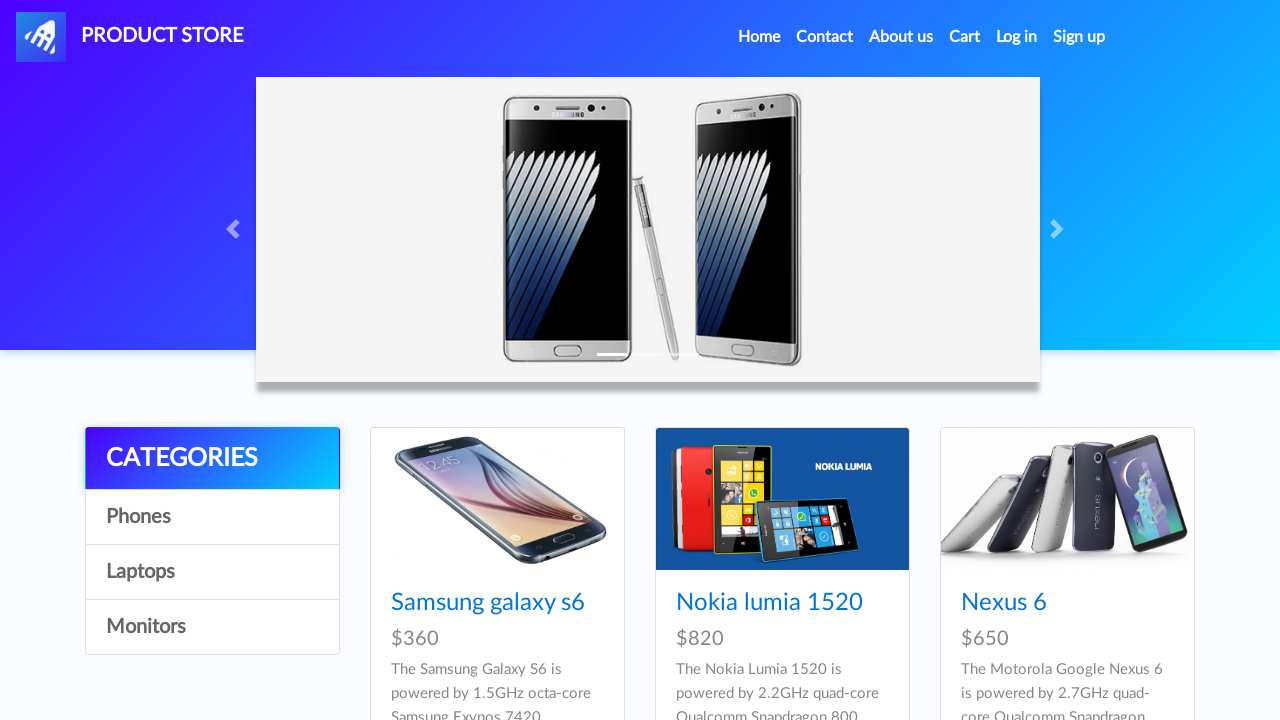

Scrolled down the page by 8000 pixels
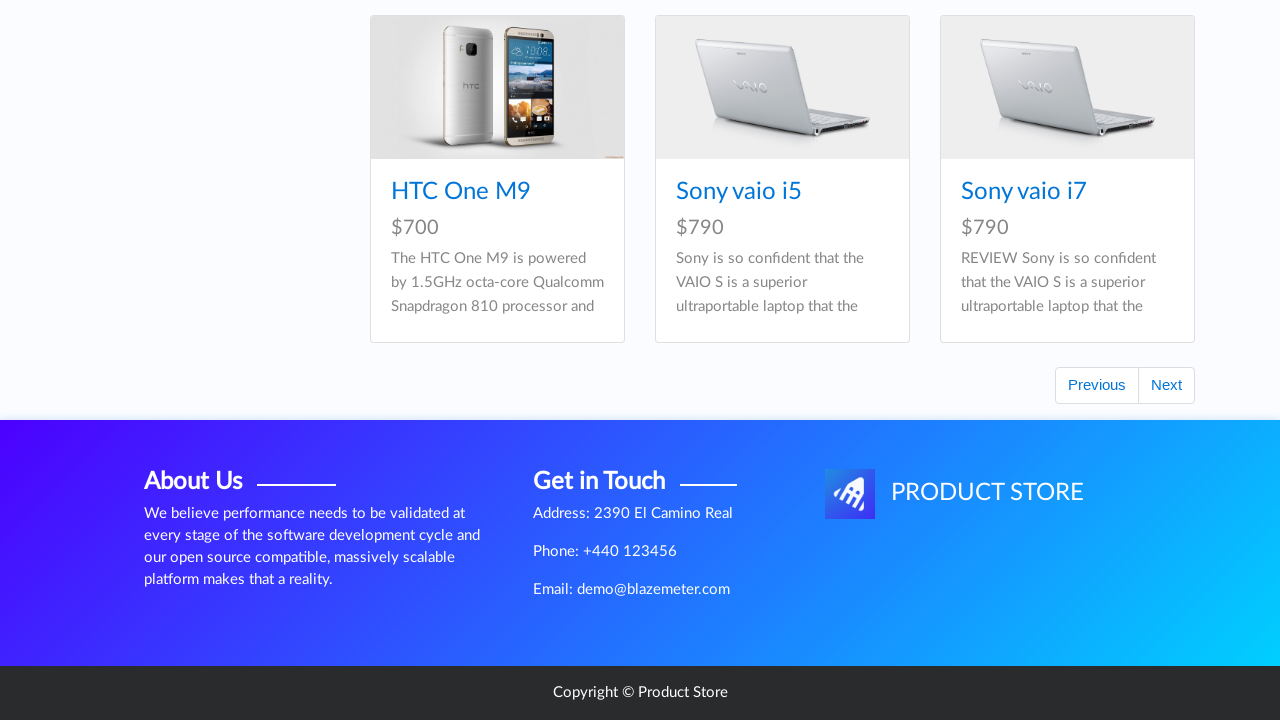

Clicked the next page button at (1166, 385) on #next2
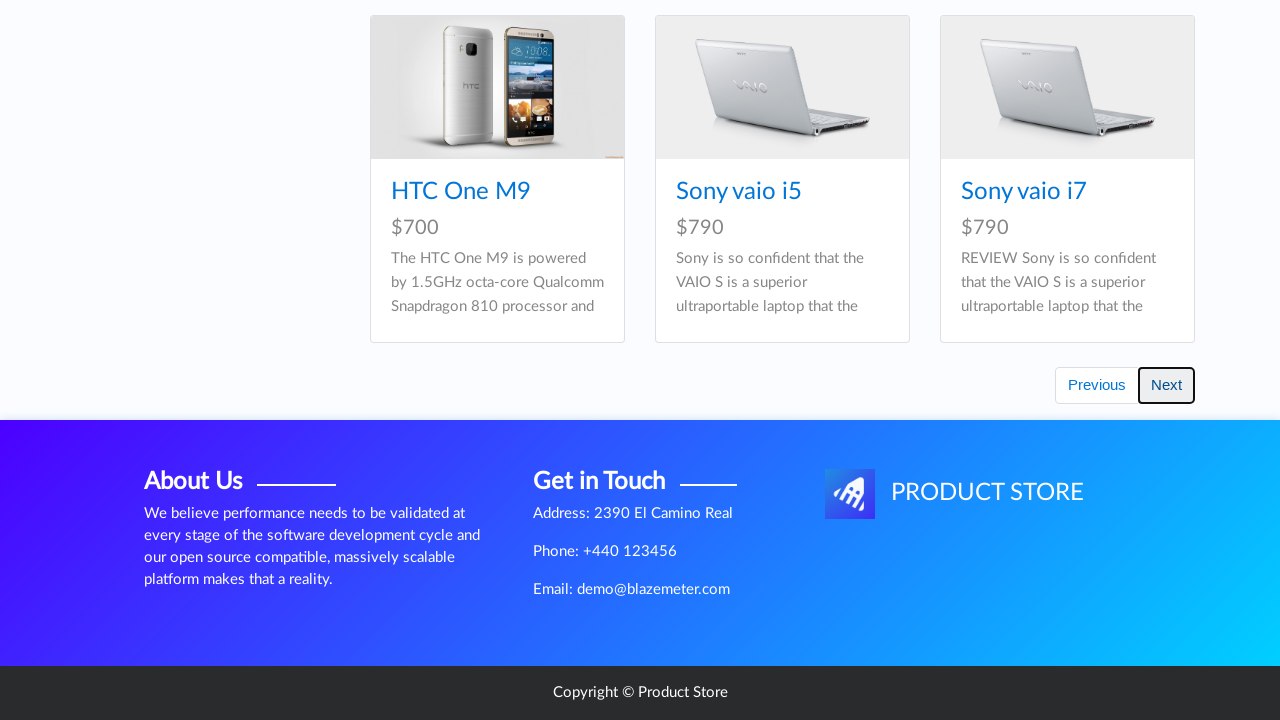

Waited for products to load after pagination
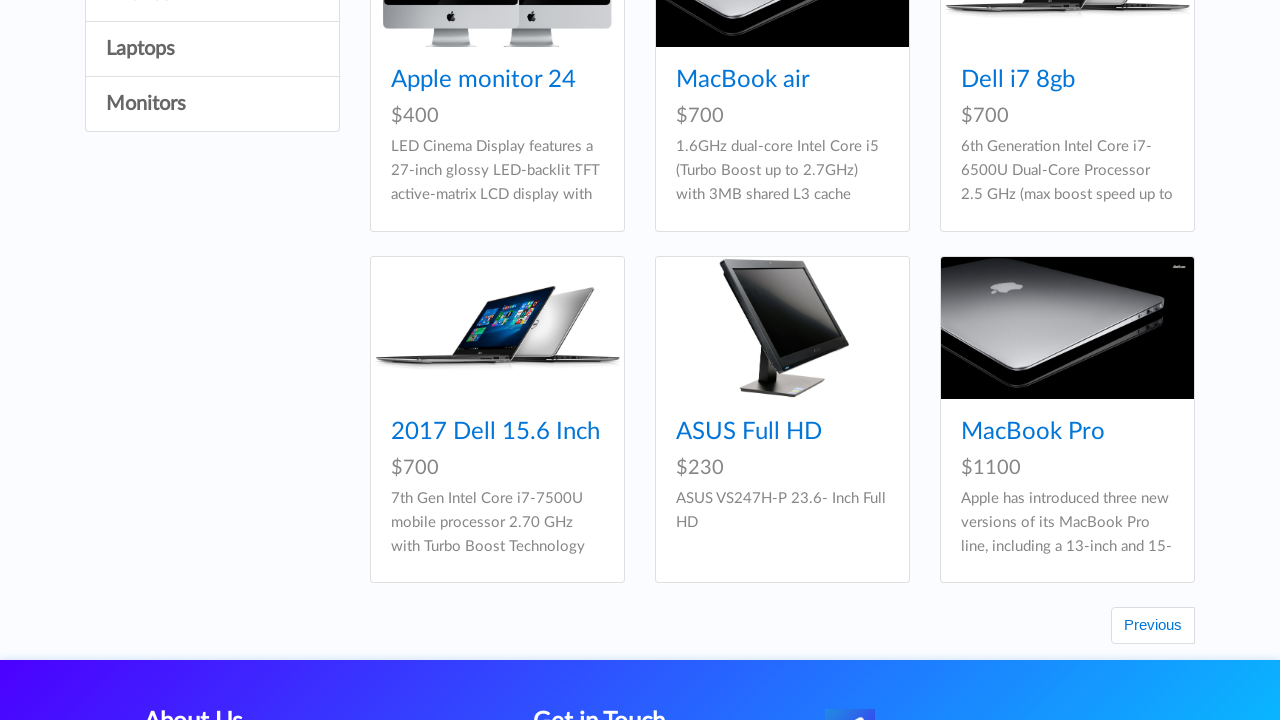

Clicked on the 4th product from the catalog at (496, 432) on #tbodyid div:nth-child(4) div div h4 a
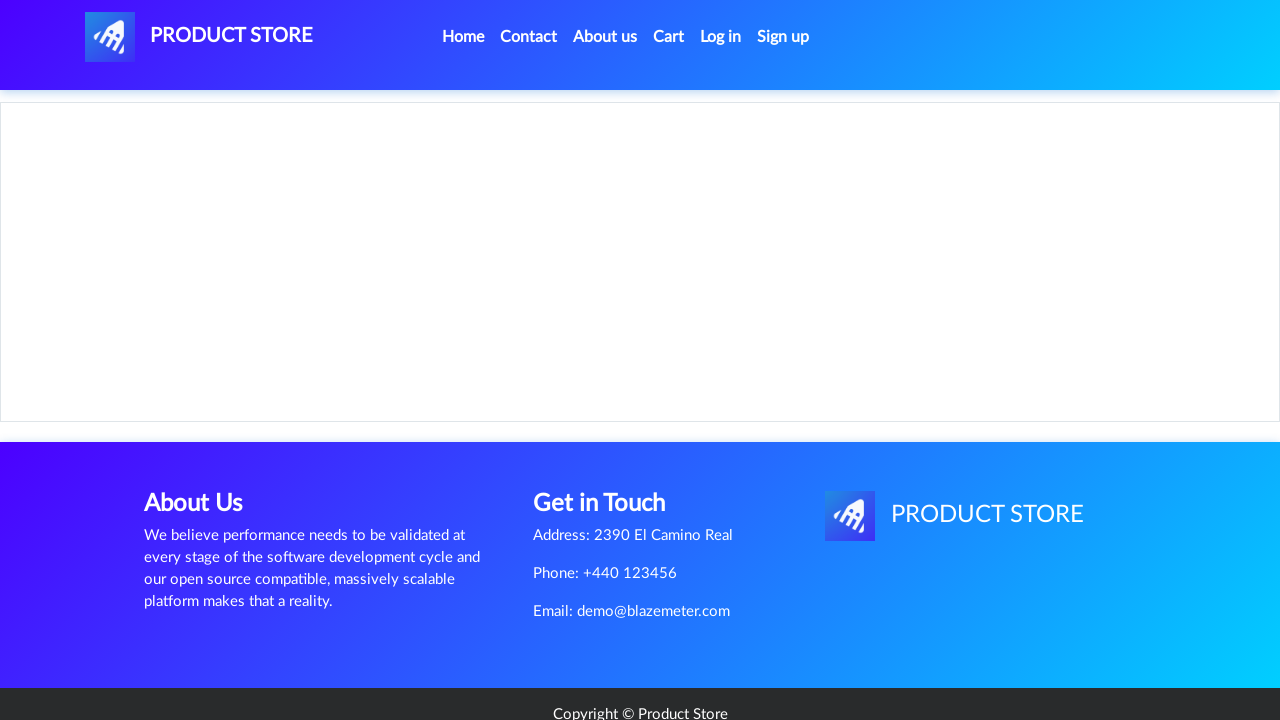

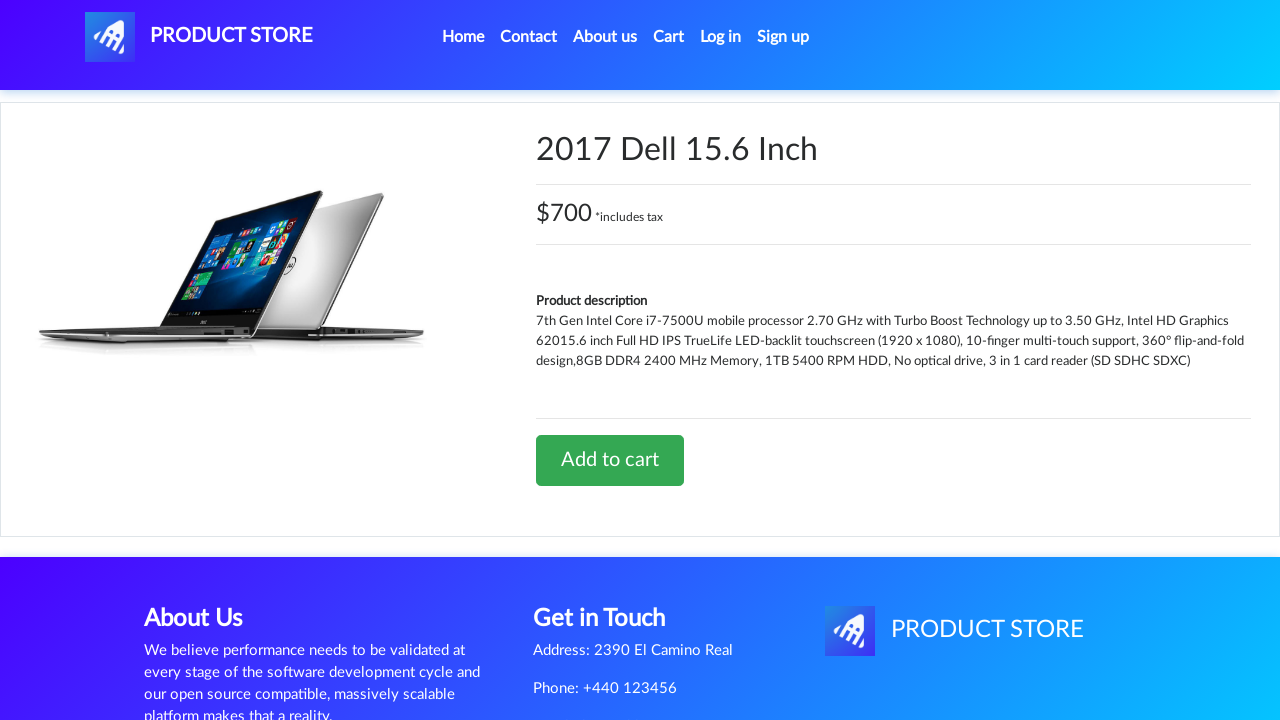